Tests dynamic controls by clicking the Remove button, verifying the "It's gone!" message appears, then clicking Add button and verifying the "It's back!" message appears.

Starting URL: https://the-internet.herokuapp.com/dynamic_controls

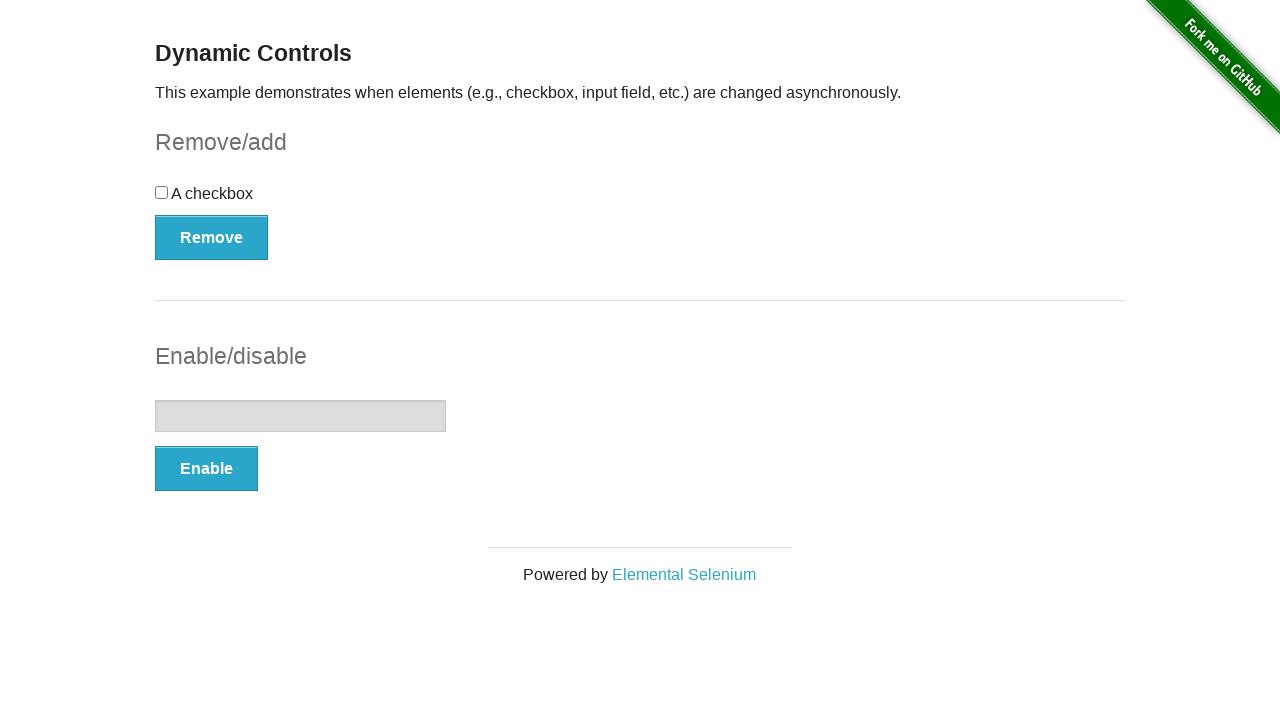

Clicked the Remove button at (212, 237) on xpath=(//button[@type='button'])[1]
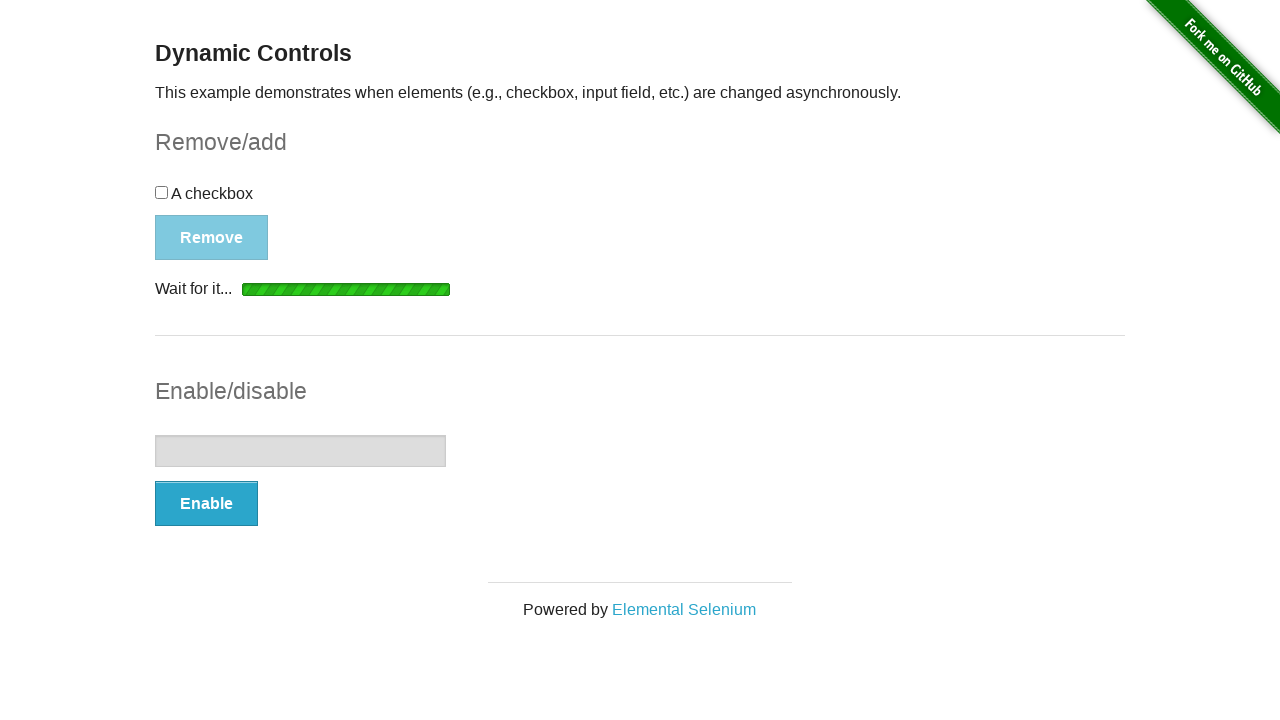

Waited for message element to load
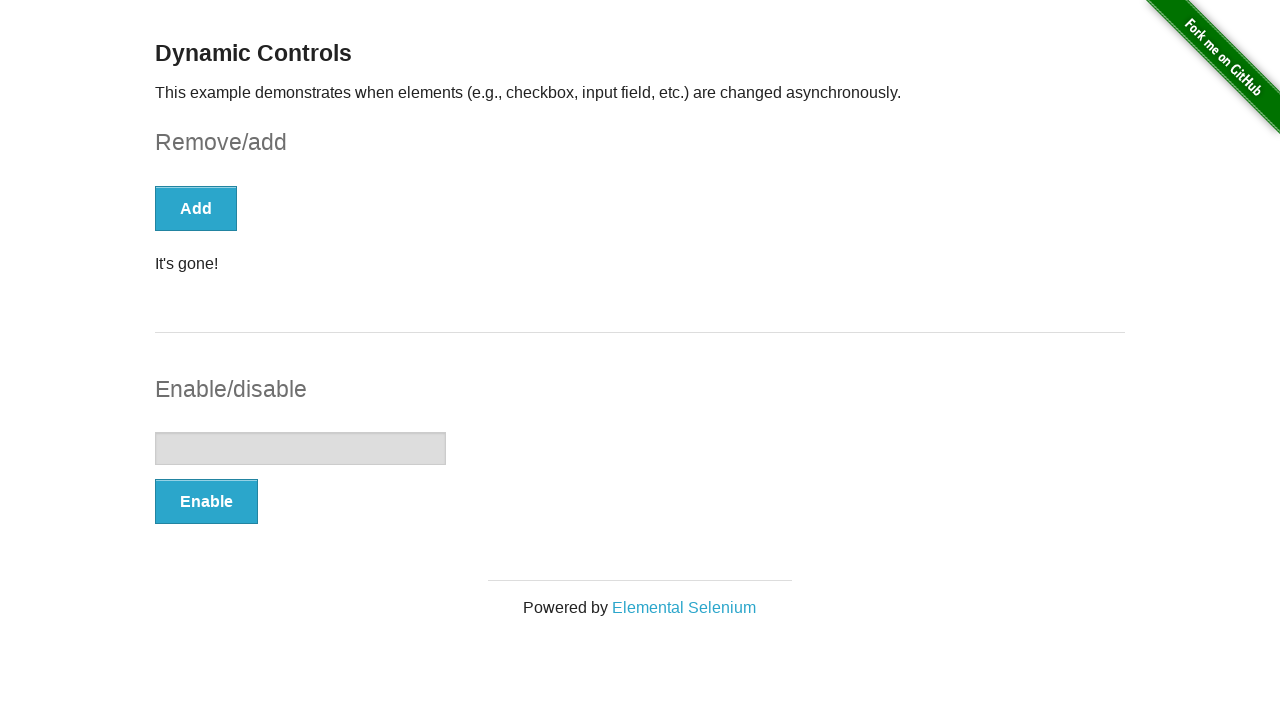

Verified 'It's gone!' message is visible
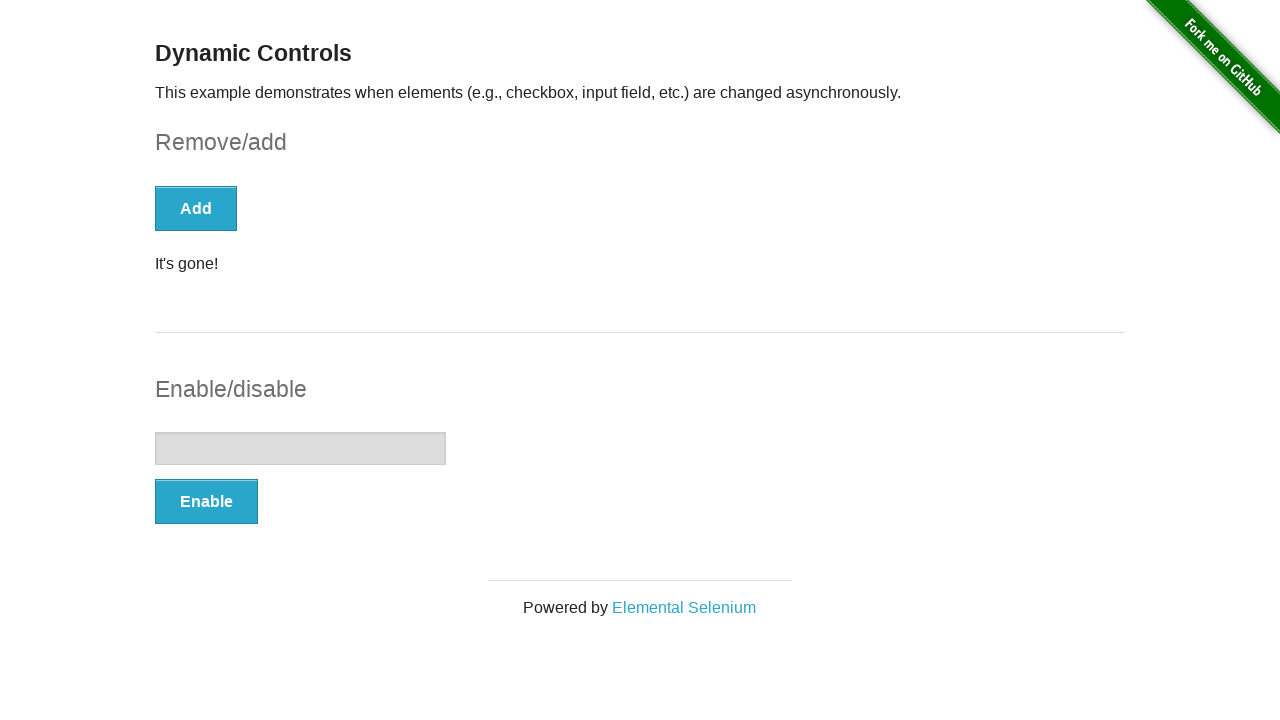

Clicked the Add button at (196, 208) on xpath=//button[text()='Add']
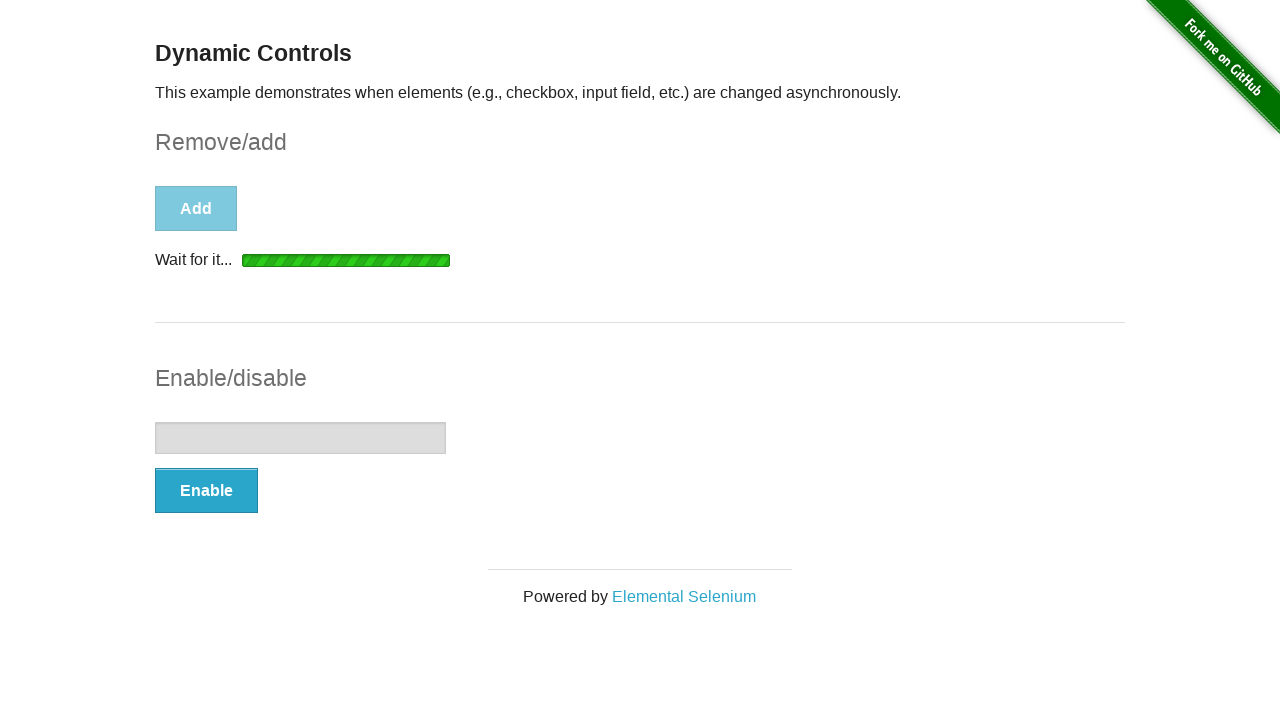

Waited for message element to load after clicking Add
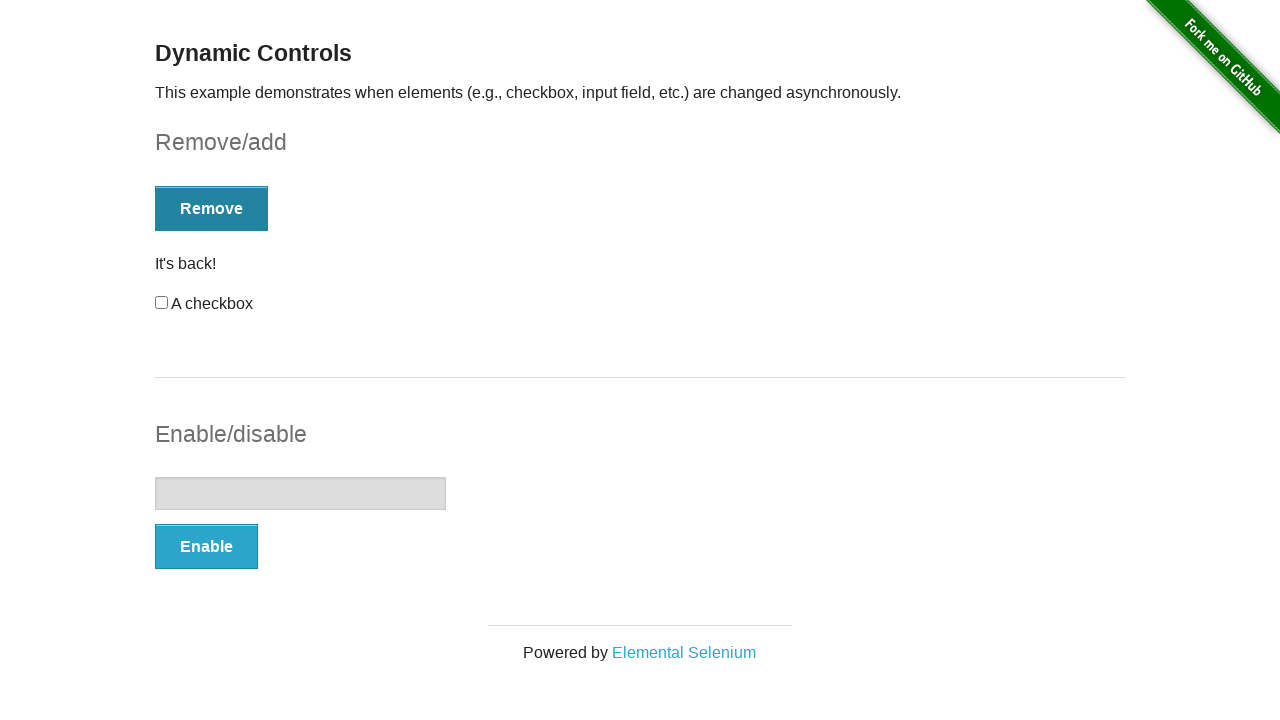

Retrieved message text content
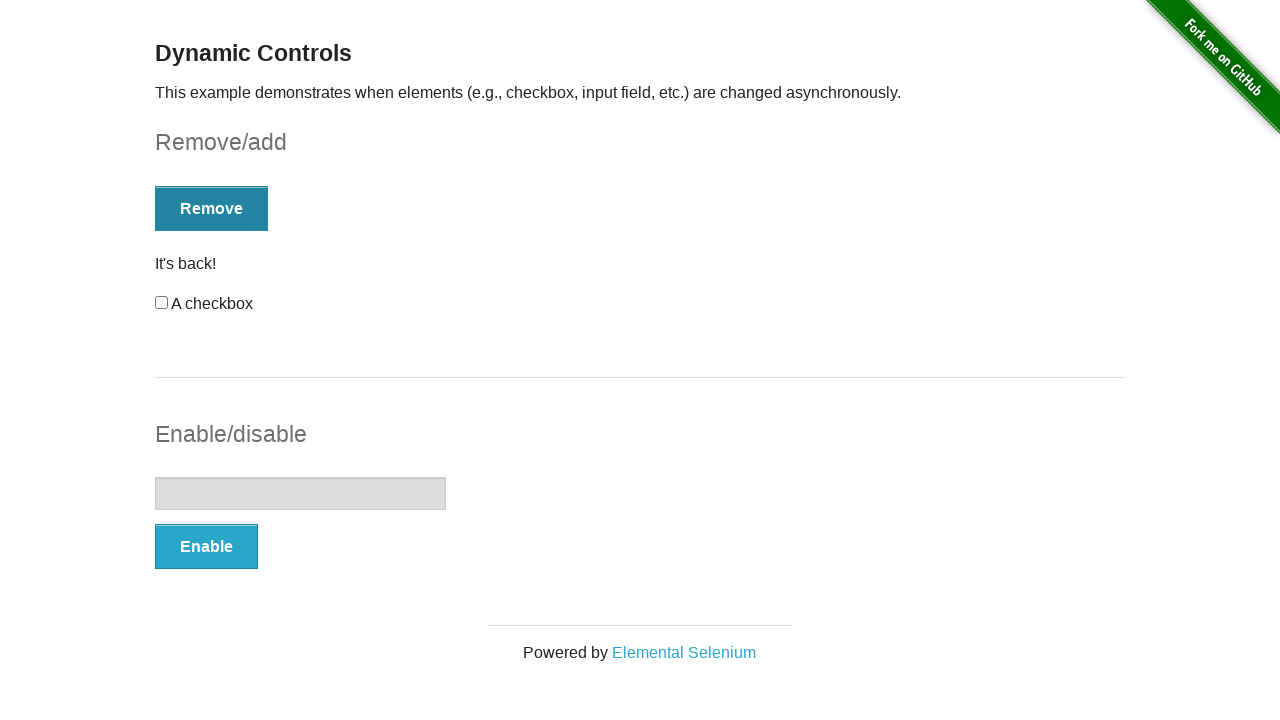

Verified 'It's back!' message appears in text content
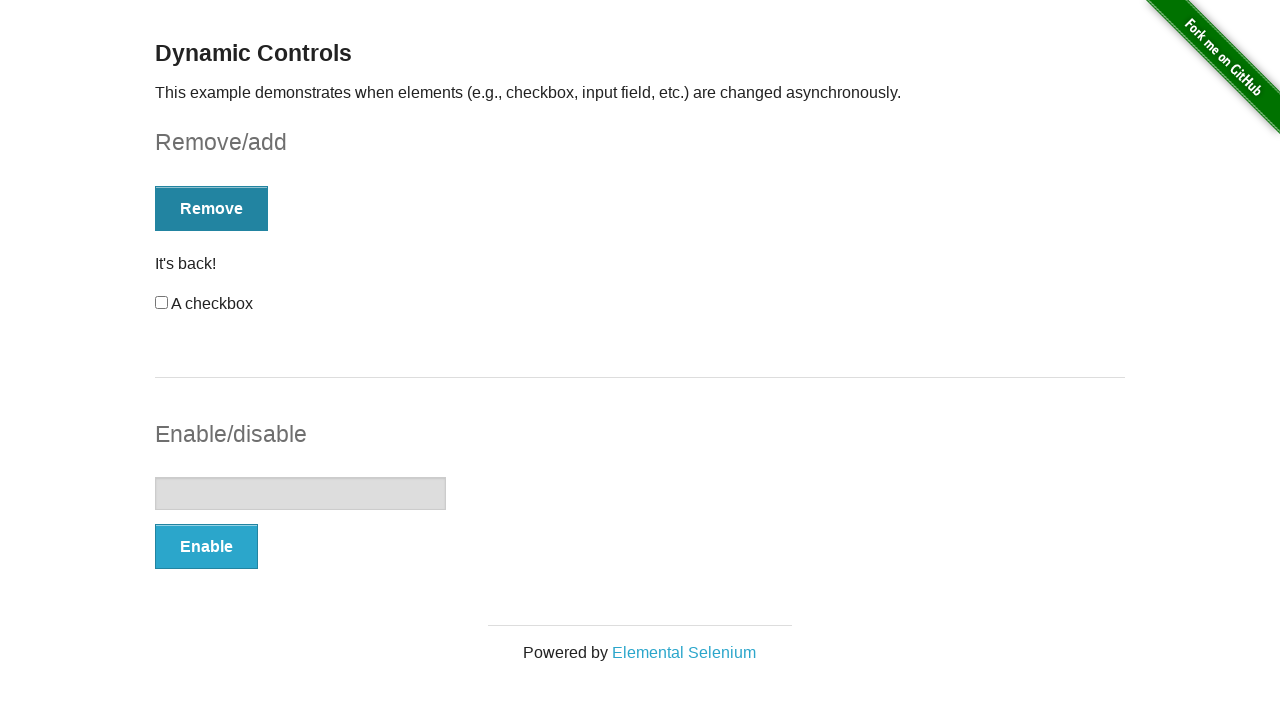

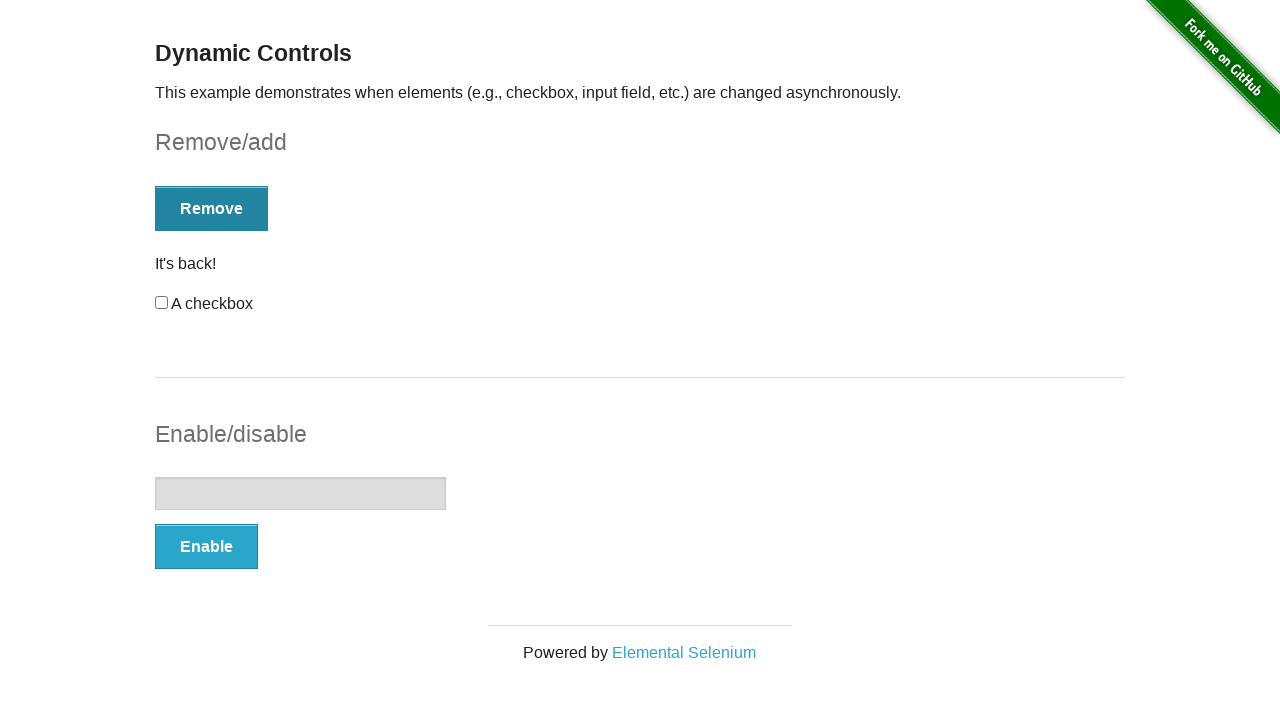